Tests sign-up form validation with an empty email field

Starting URL: https://moneyway.fly.dev/users/sign_up

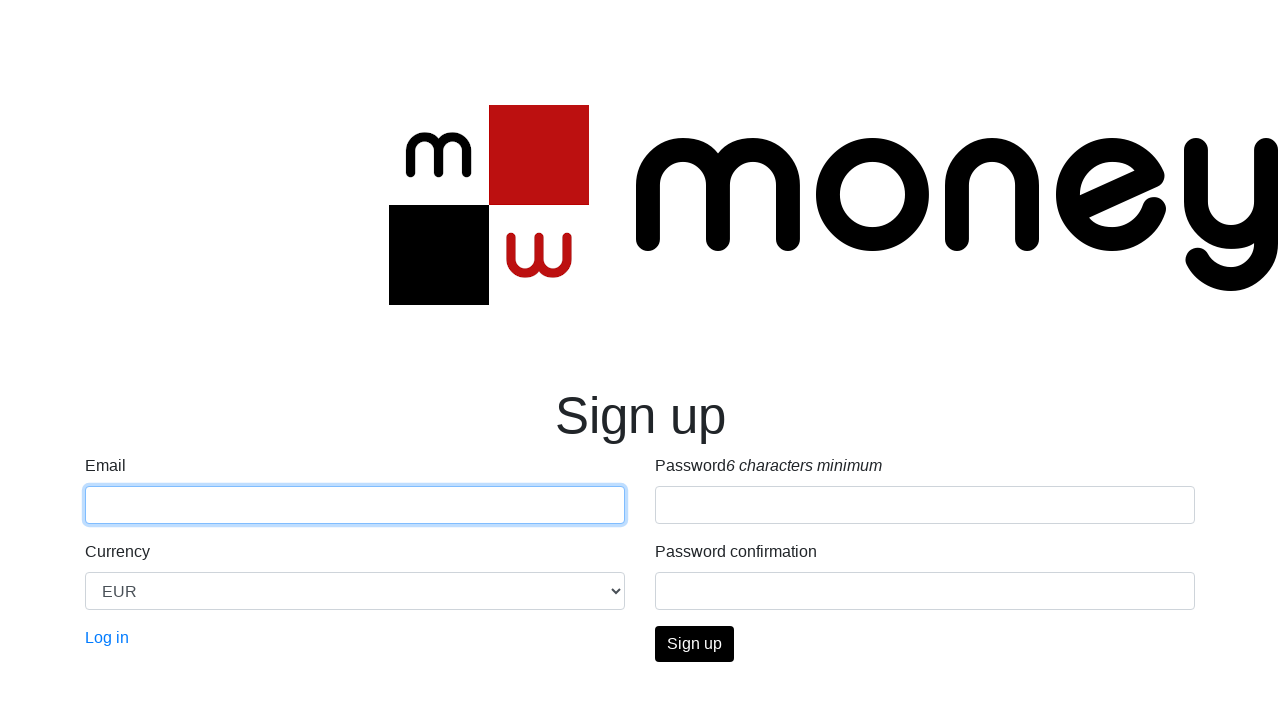

Left email field empty on #user_email
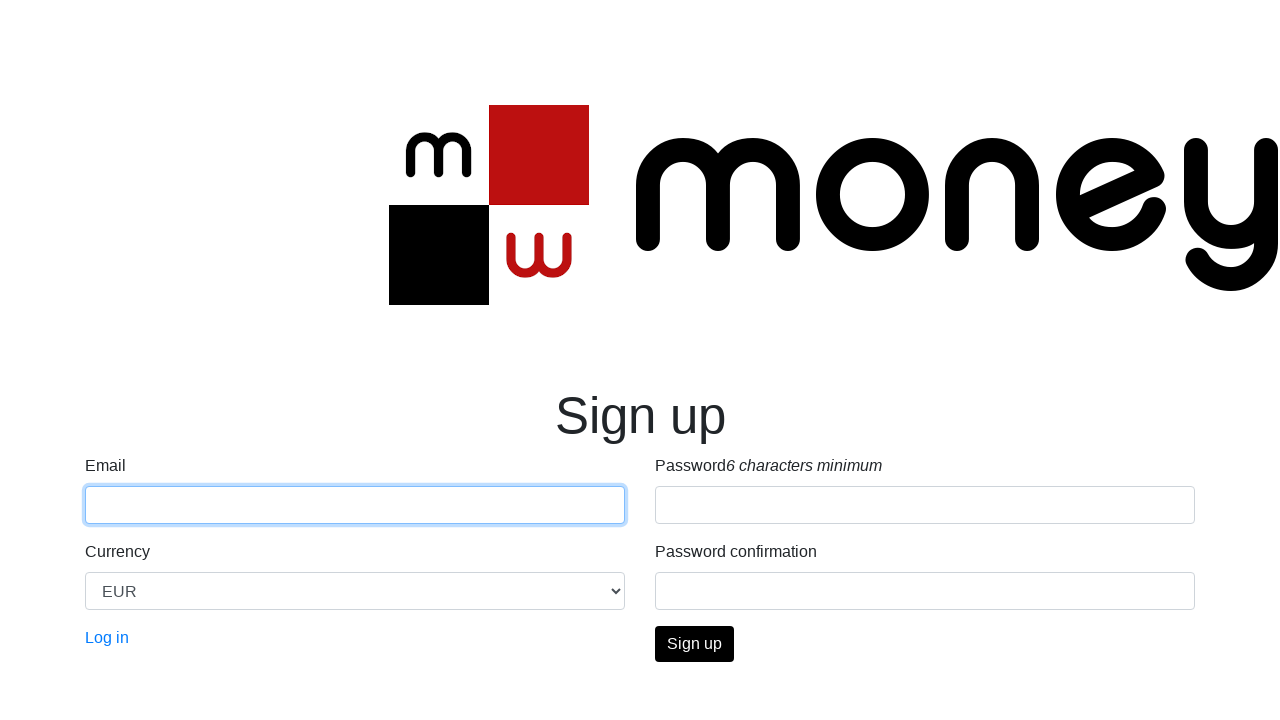

Selected EUR from currency dropdown on #user_currency
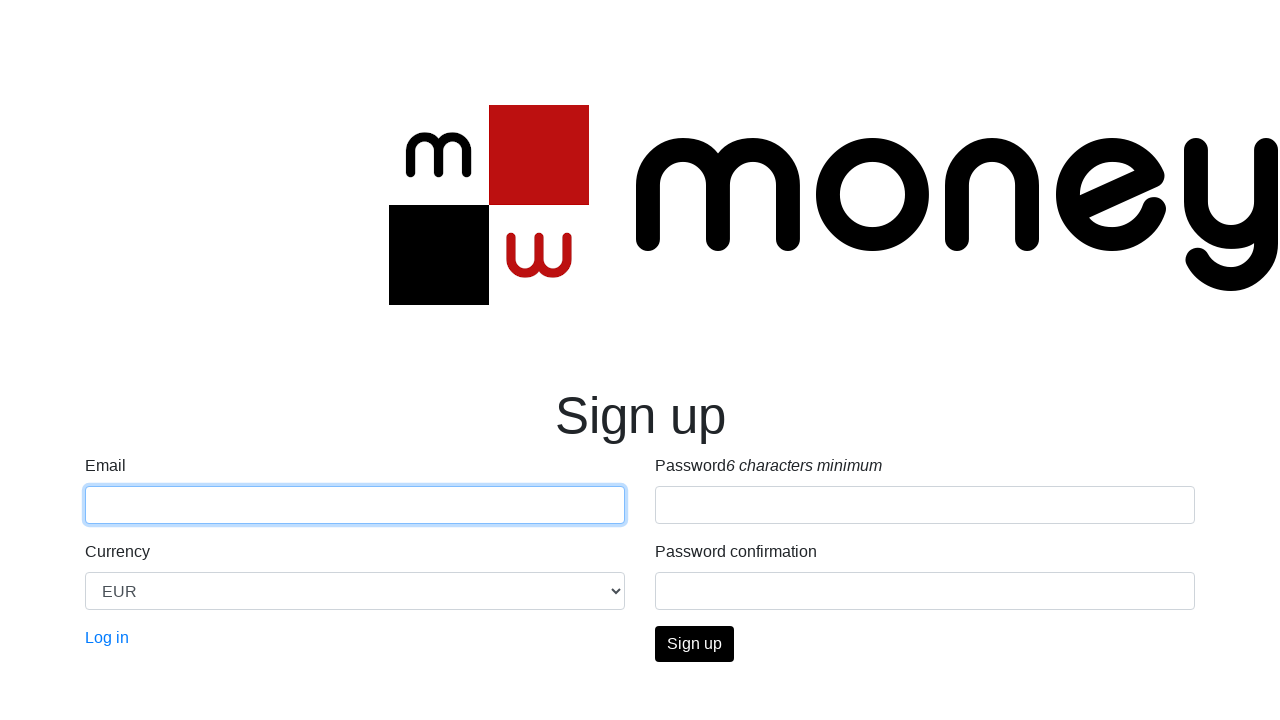

Filled password field with 'password1234' on #user_password
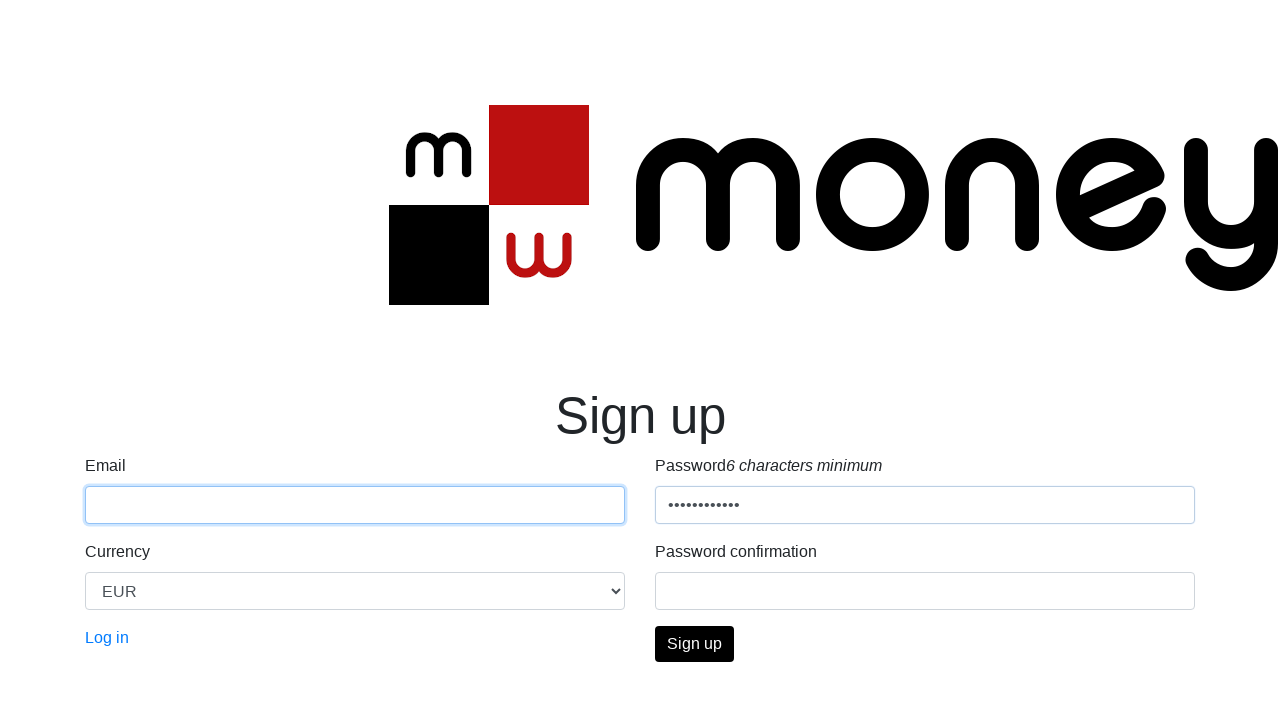

Filled password confirmation field with 'password1234' on #user_password_confirmation
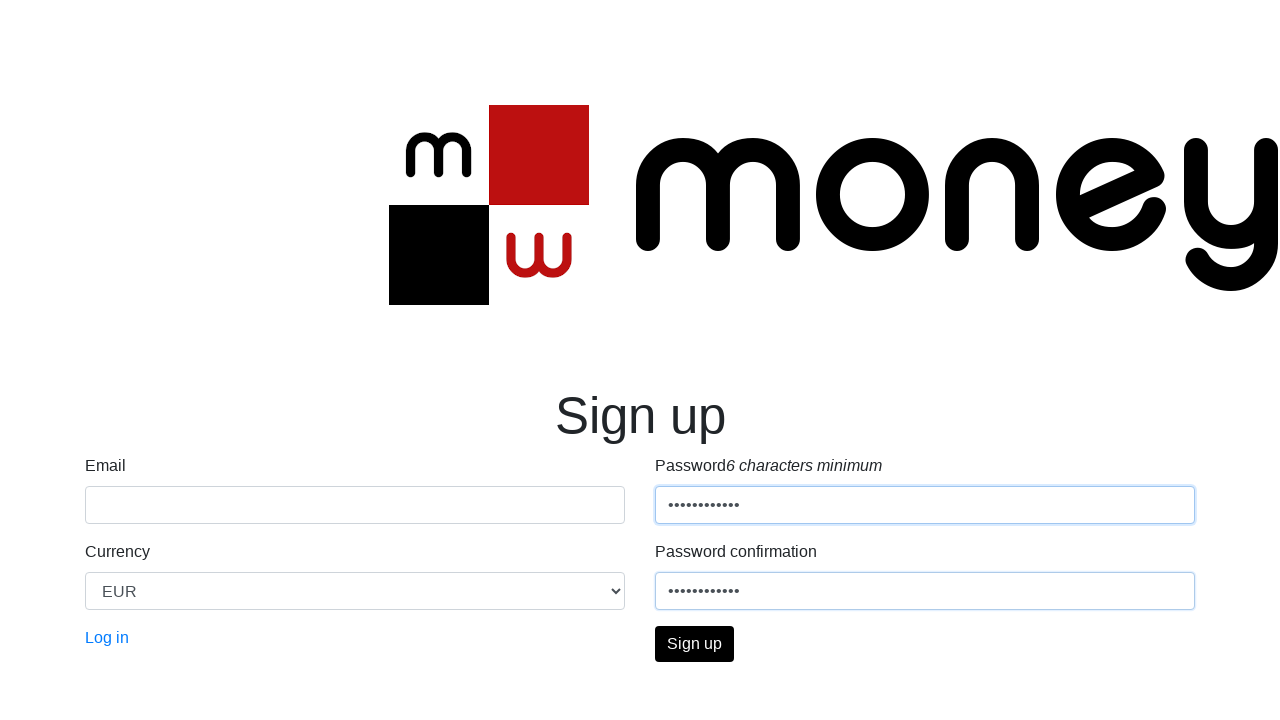

Clicked submit button to submit sign-up form at (694, 644) on .btn-primary
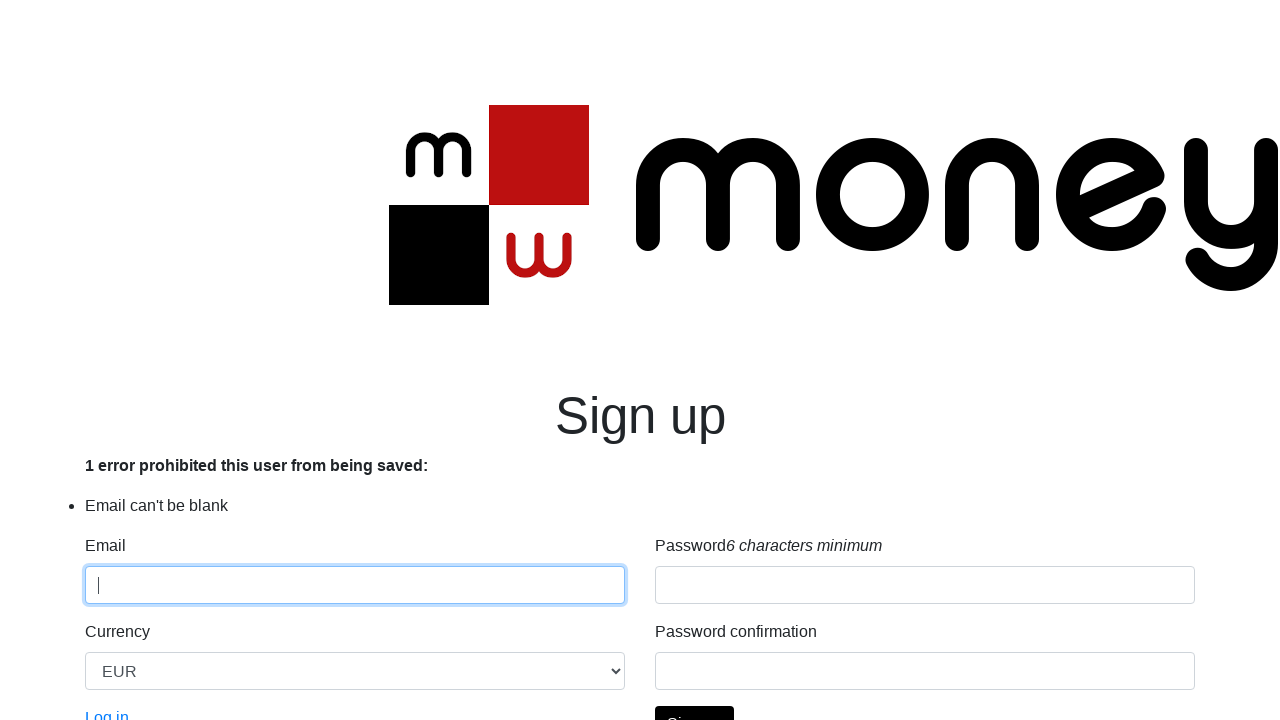

Error message appeared validating empty email field
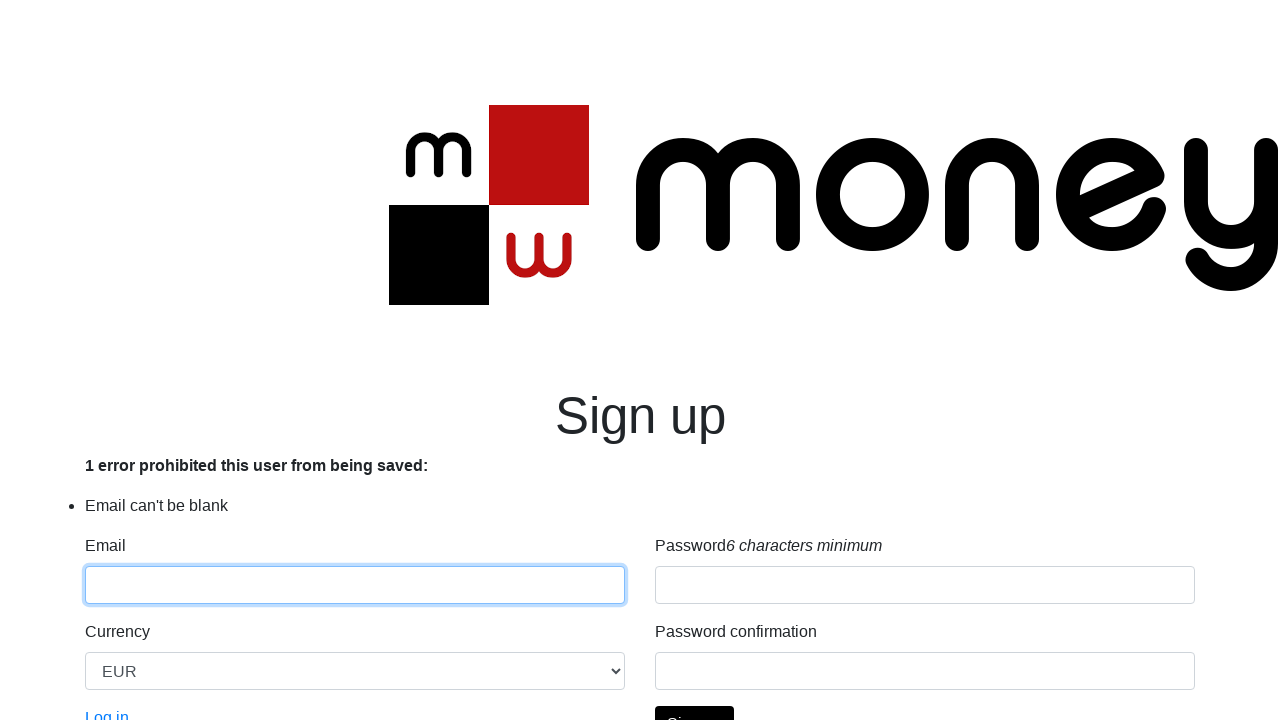

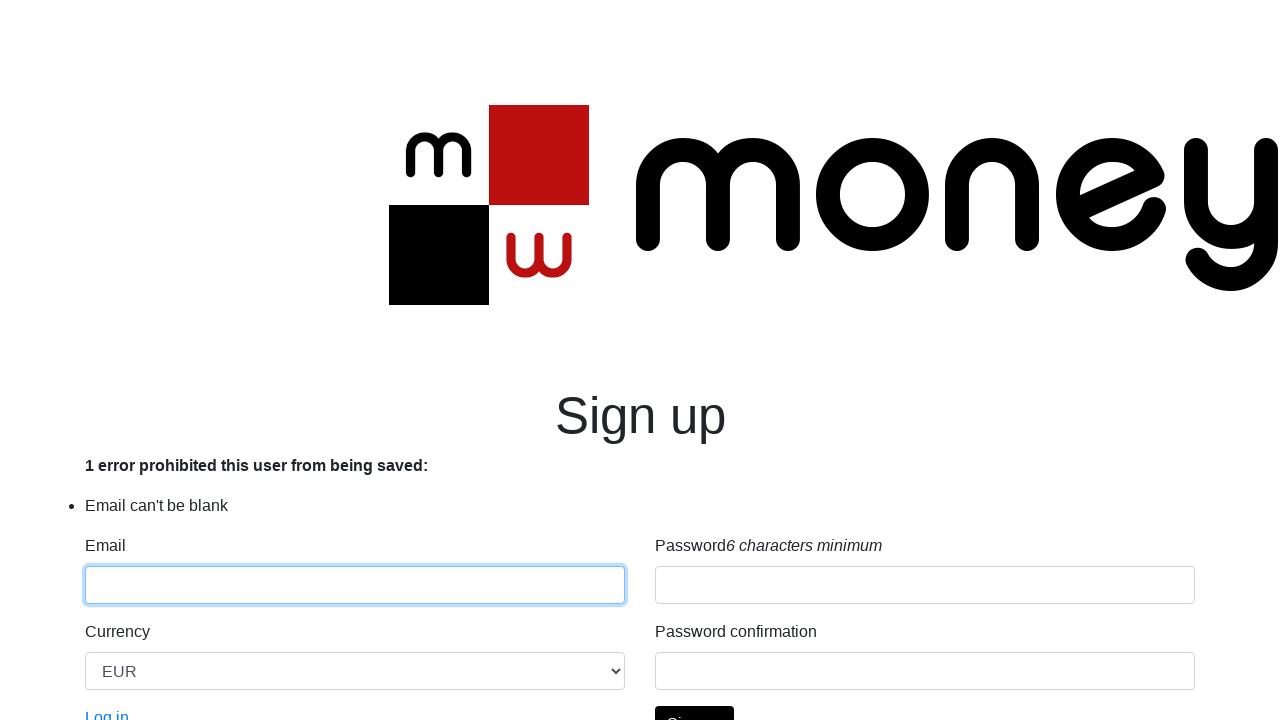